Tests alert prompt interactions by clicking a button to trigger a prompt dialog, entering text, dismissing it, and verifying the cancellation message

Starting URL: https://www.leafground.com/alert.xhtml

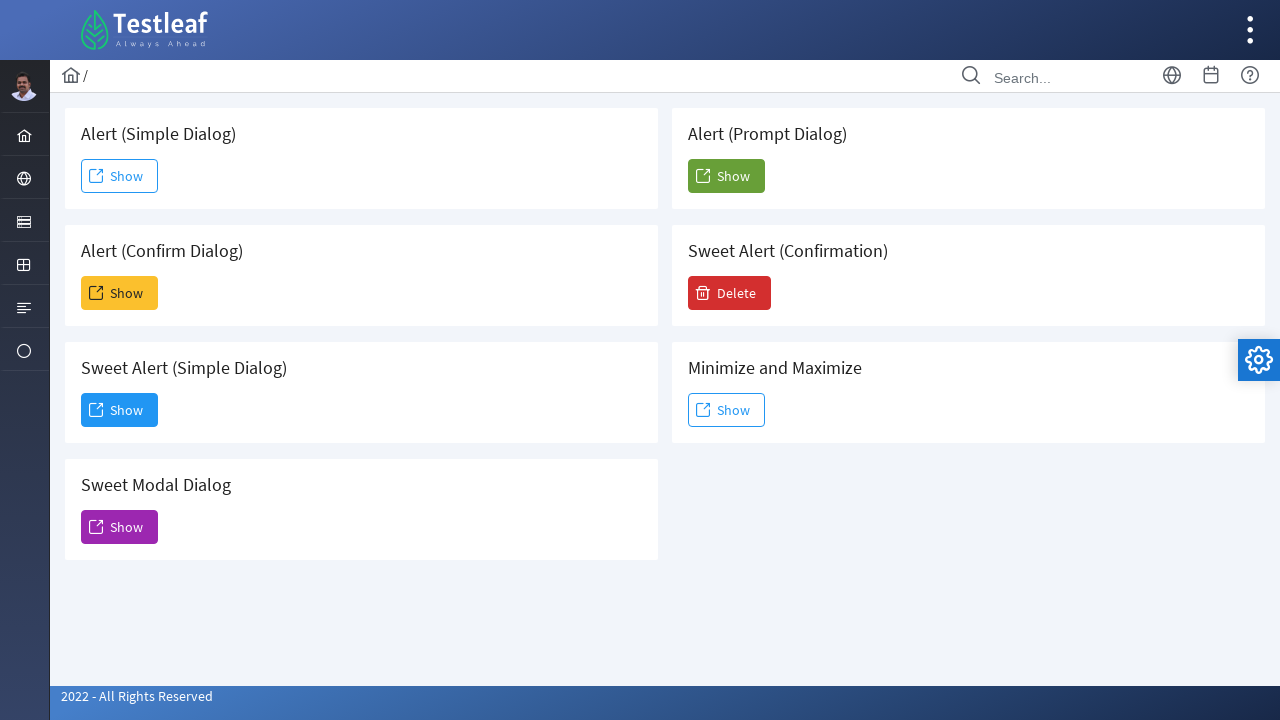

Clicked 'Show' button to trigger prompt alert at (726, 176) on xpath=(//span[text()='Show'])[5]
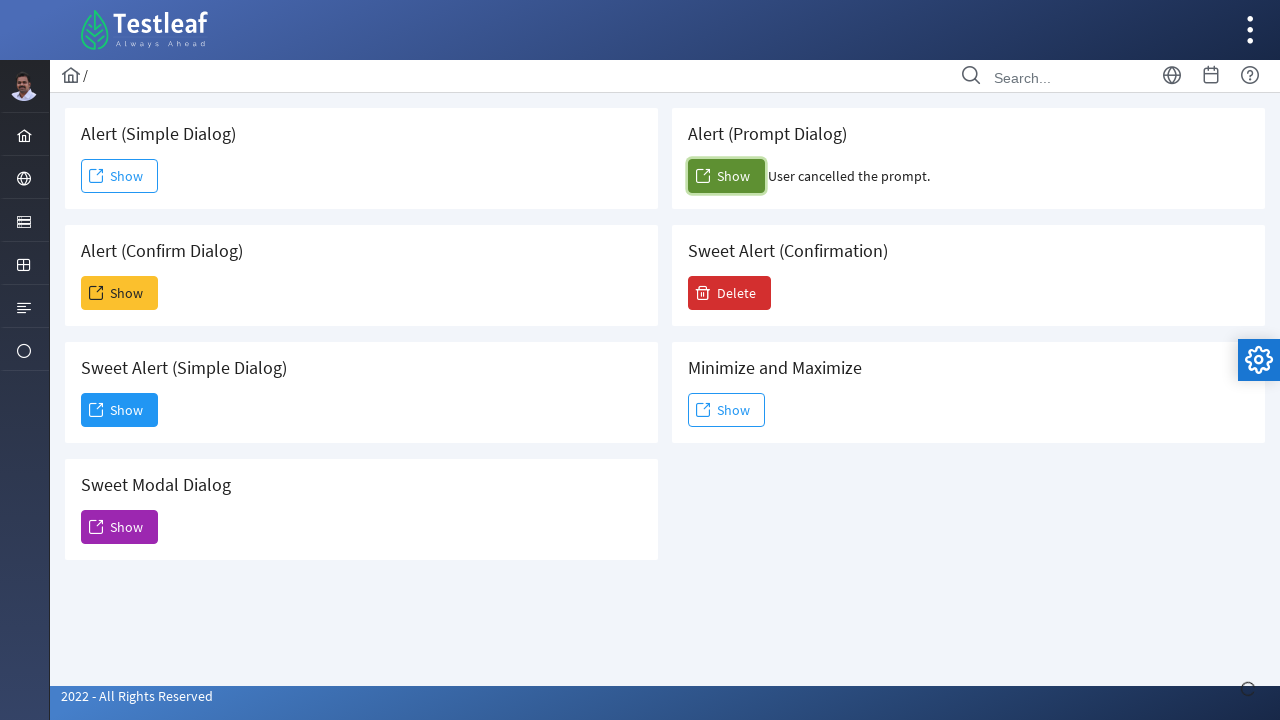

Waited 1000ms for alert to appear
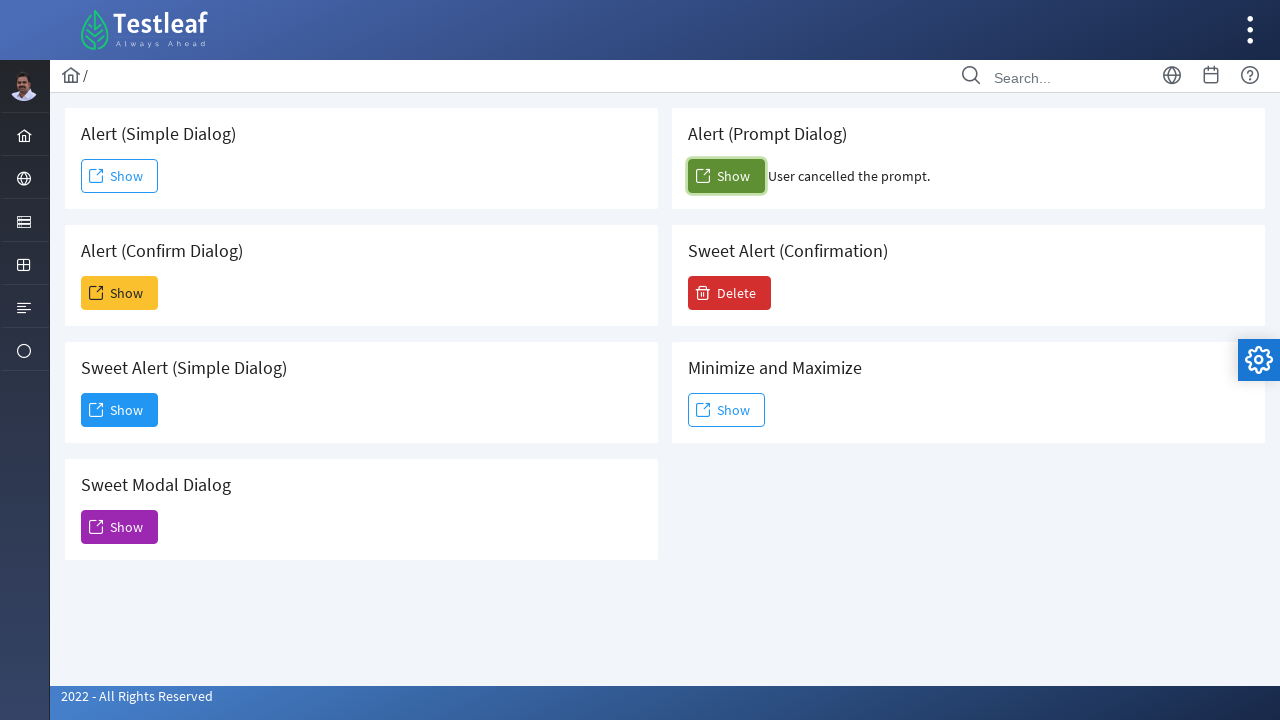

Set up dialog handler to dismiss alerts
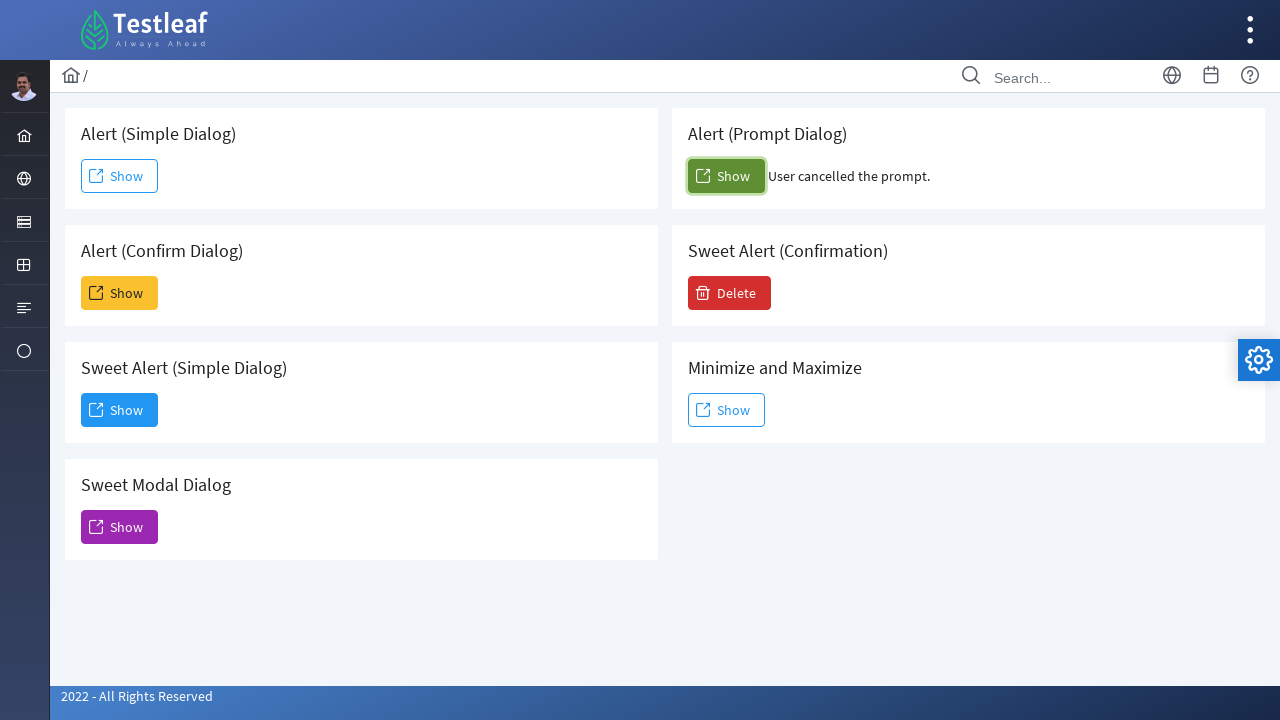

Evaluated prompt dialog
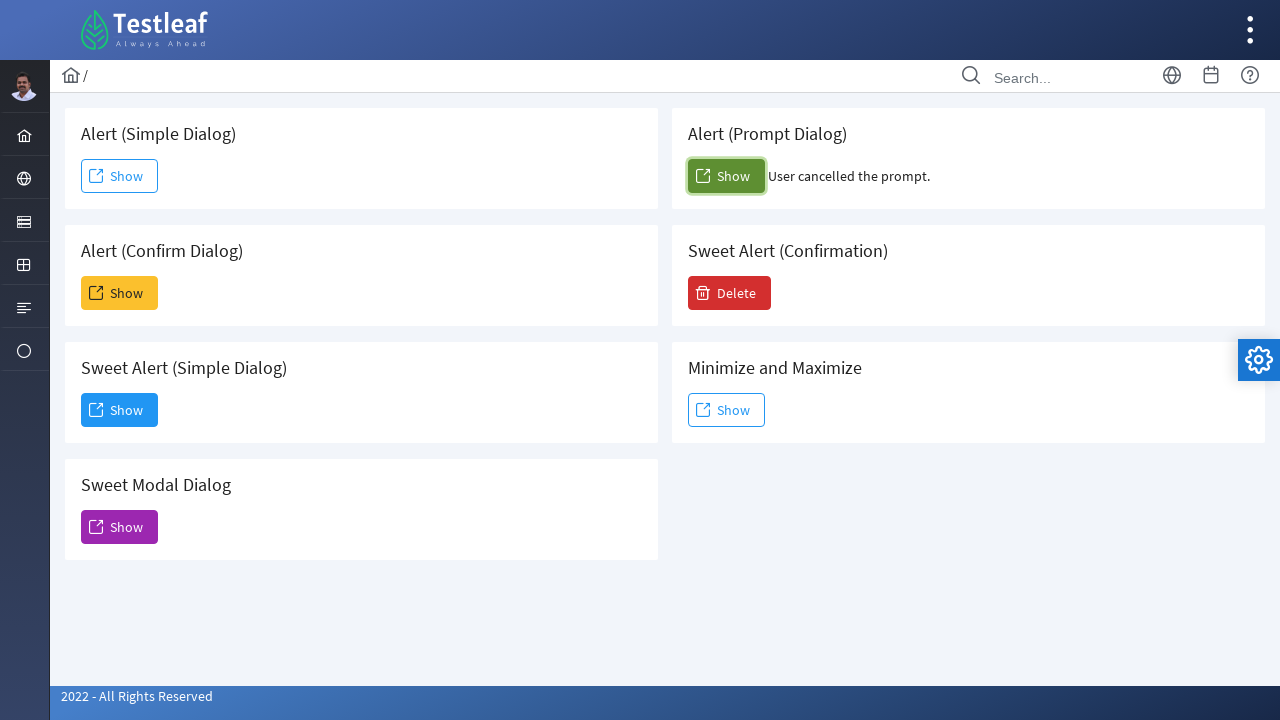

Configured dialog handler function to dismiss
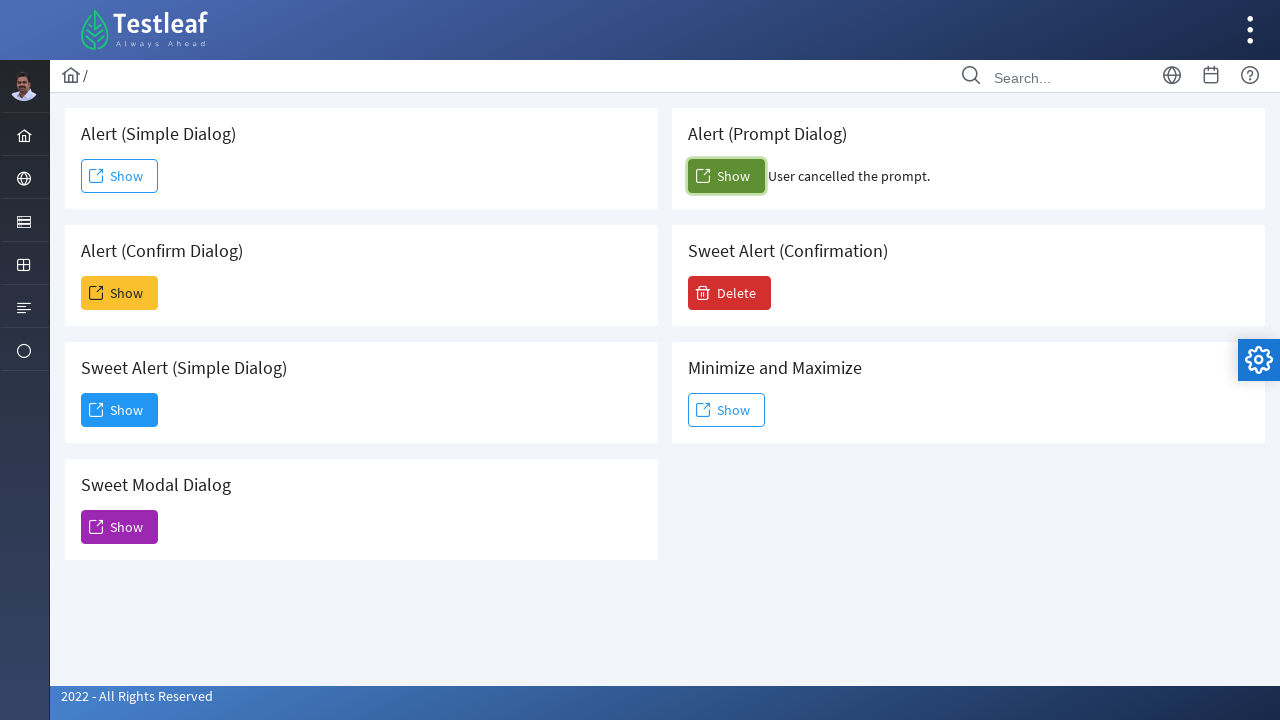

Re-clicked 'Show' button to trigger prompt with handler active at (726, 176) on xpath=(//span[text()='Show'])[5]
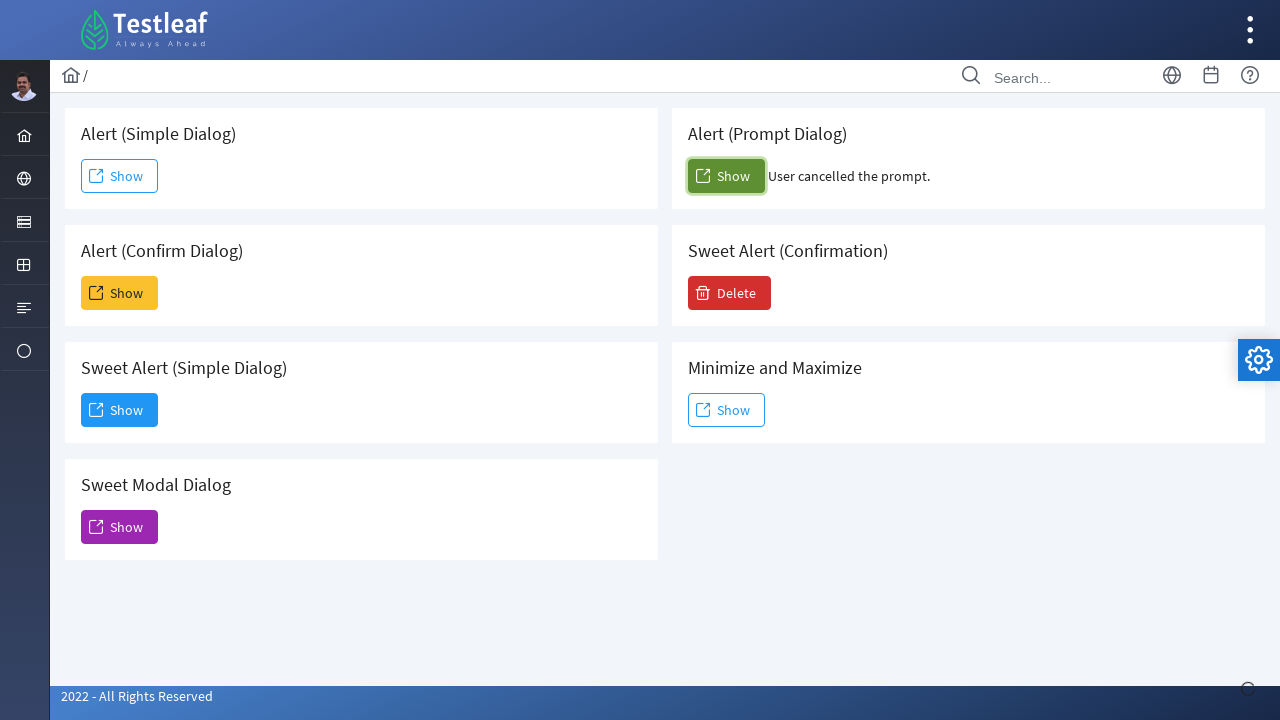

Waited for cancellation message to appear
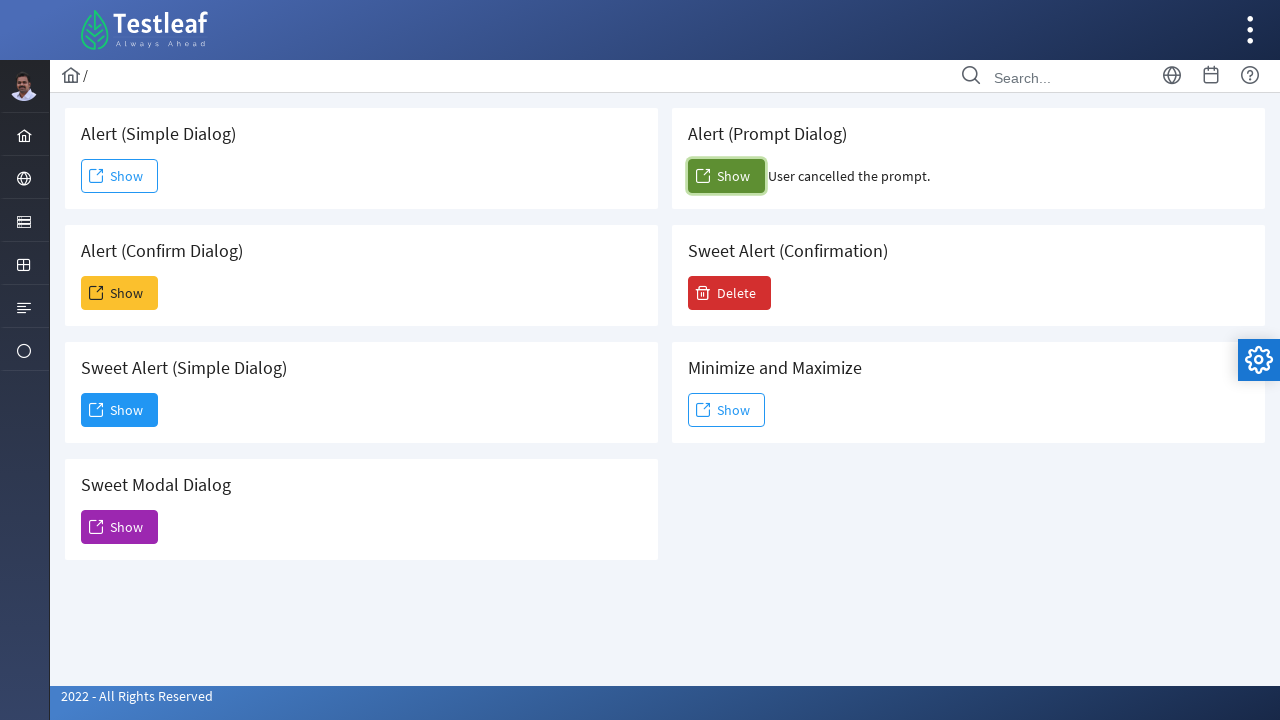

Located cancellation verification element
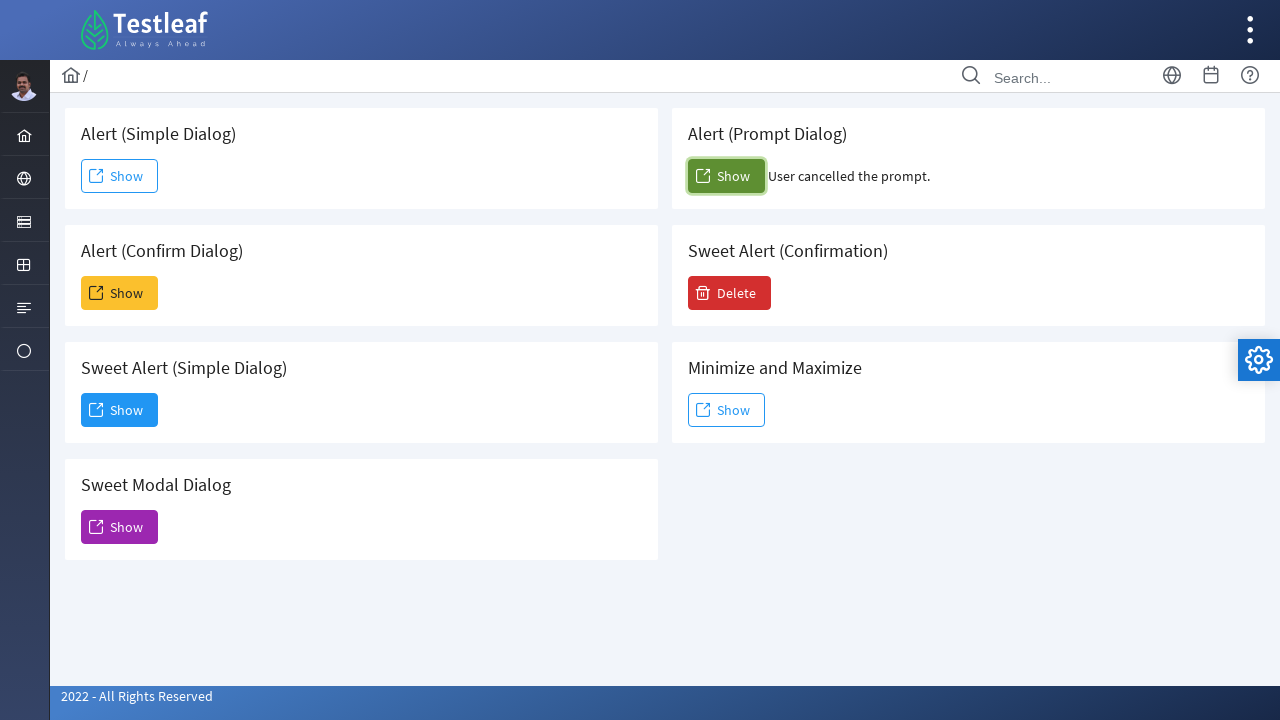

Retrieved verification text: 'User cancelled the prompt.'
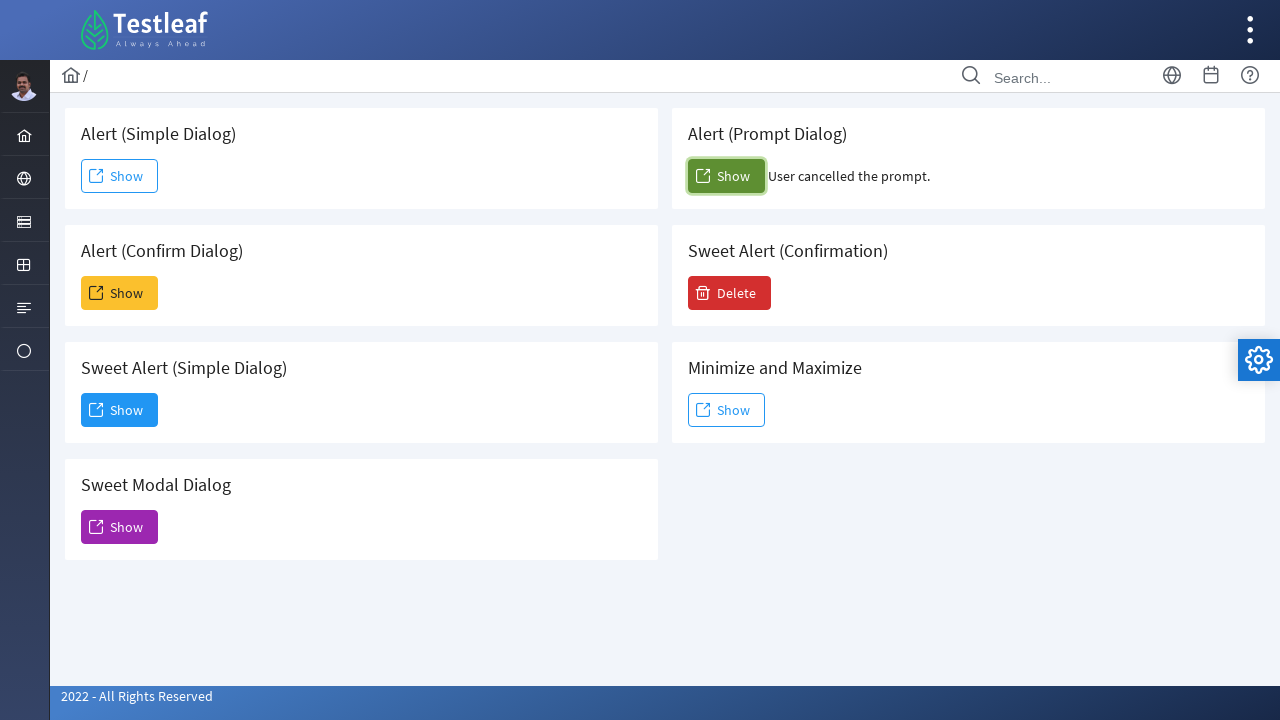

Verified that cancellation message contains 'cancelled'
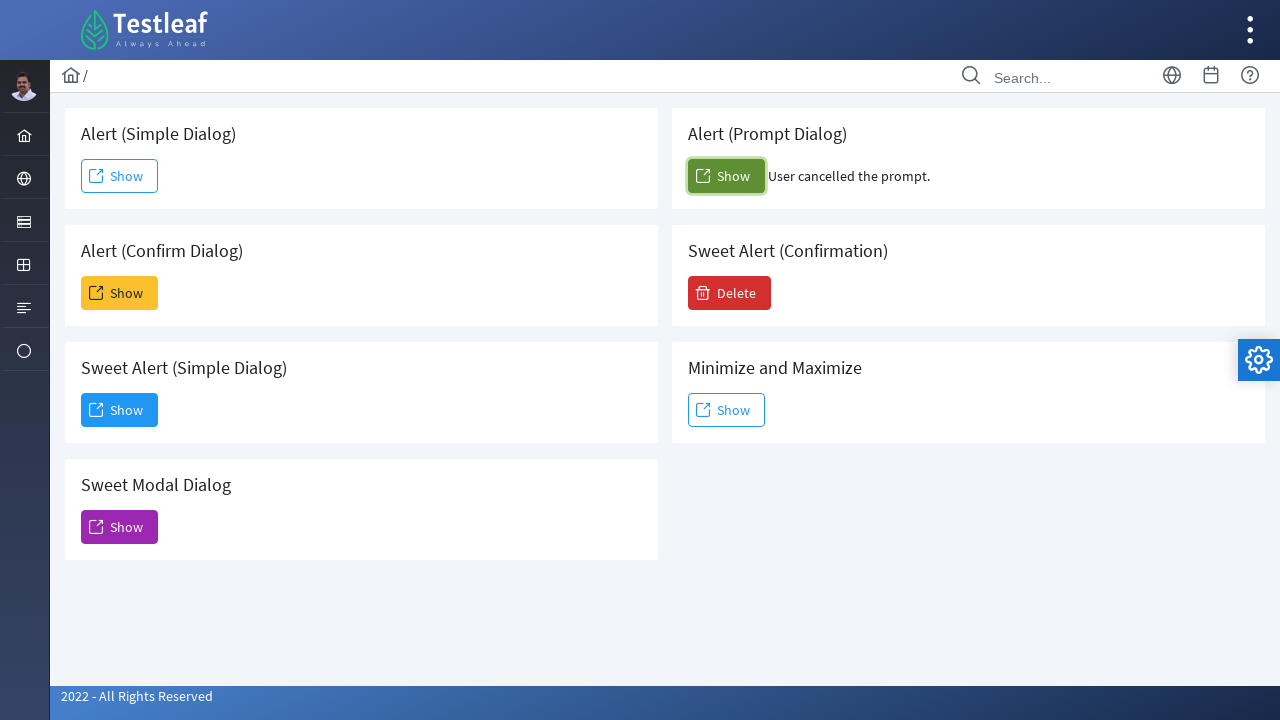

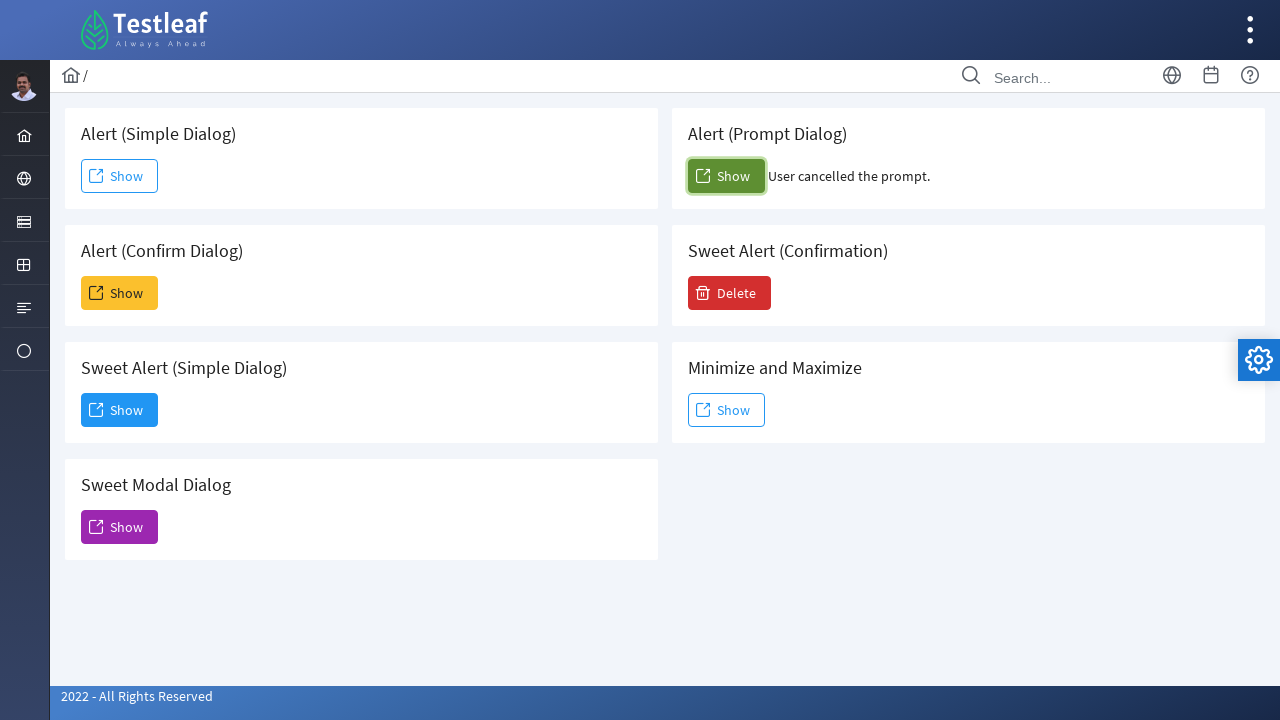